Navigates to a practice page and interacts with a table element to count rows and columns and extract data from the third row

Starting URL: http://qaclickacademy.com/practice.php

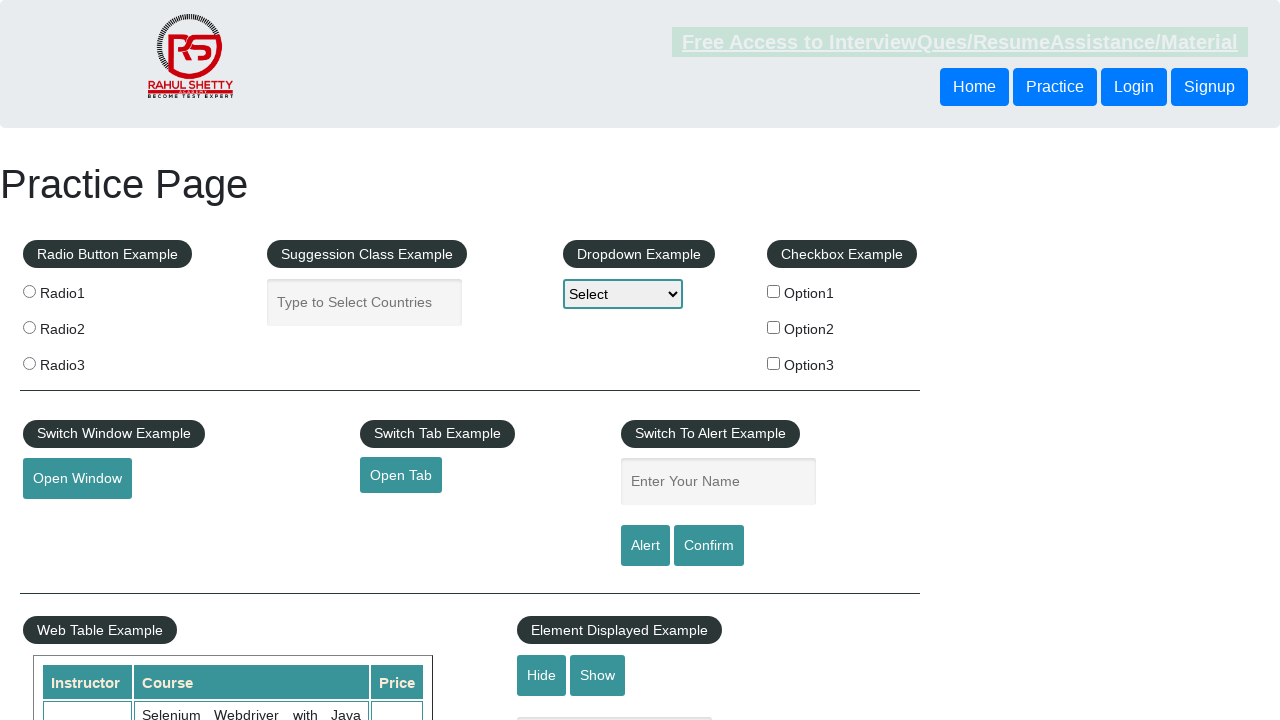

Located the product table element
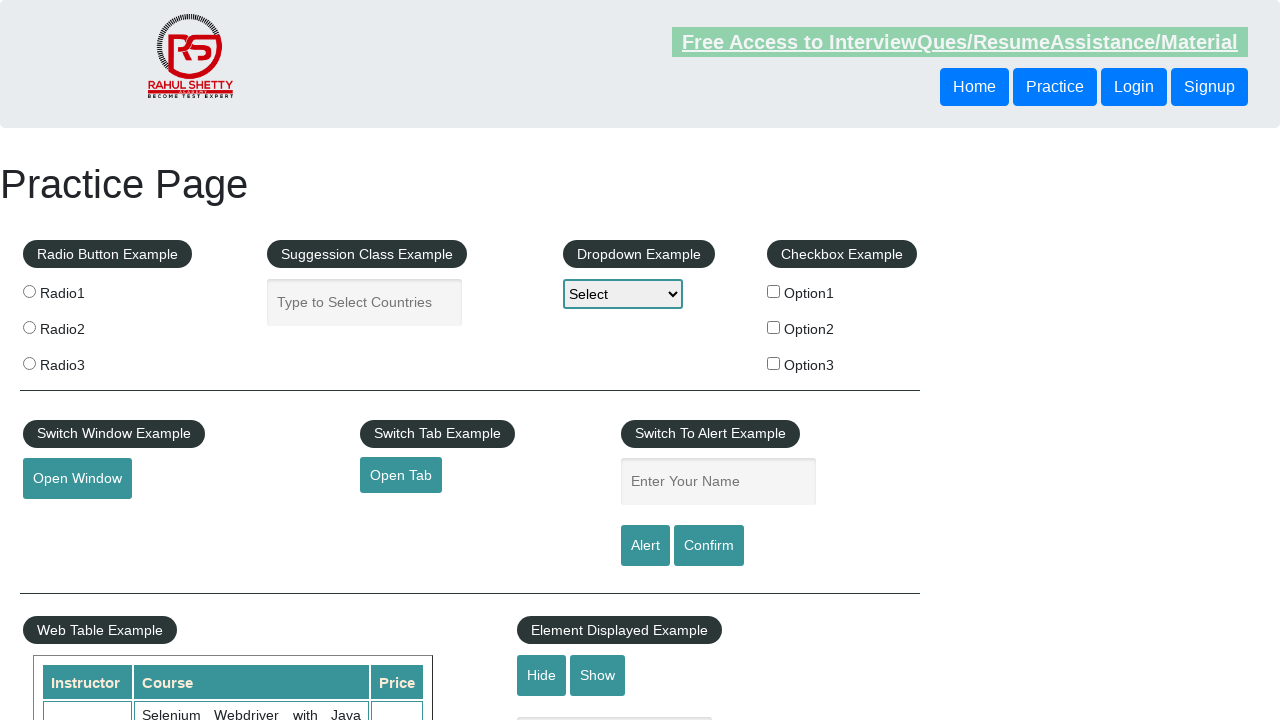

Counted table header cells to determine column count
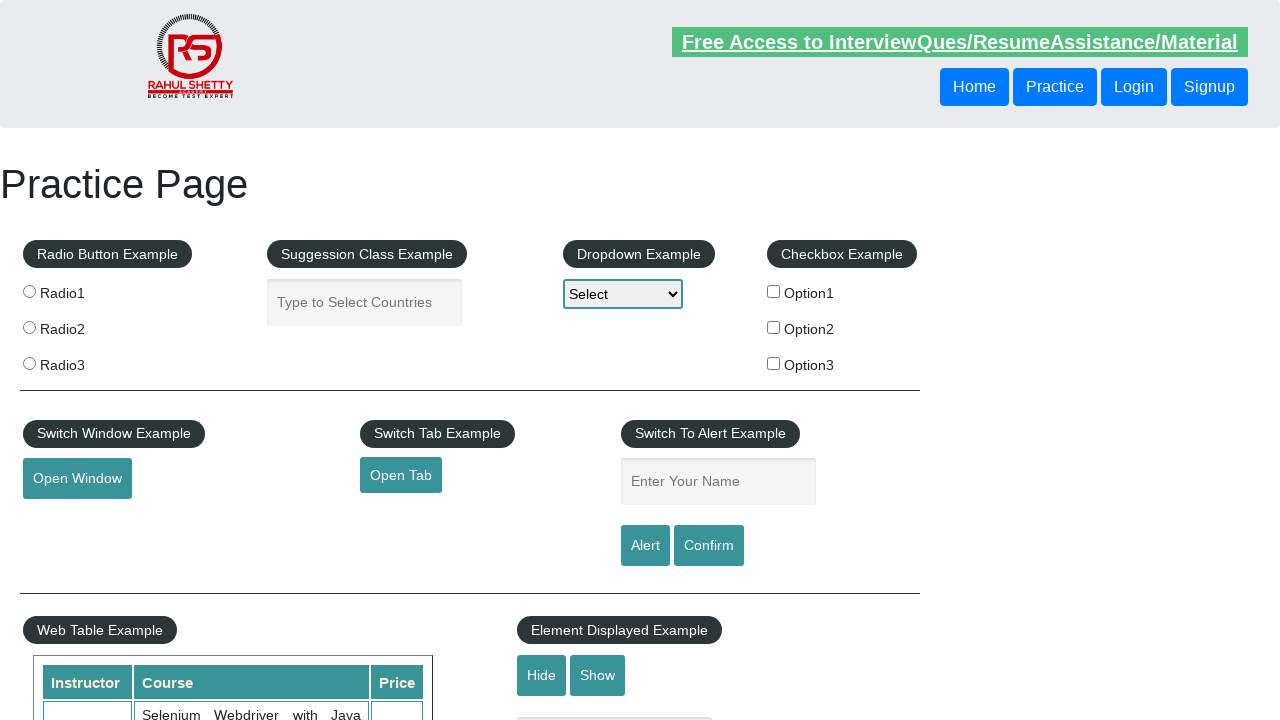

Counted all table rows to determine row count
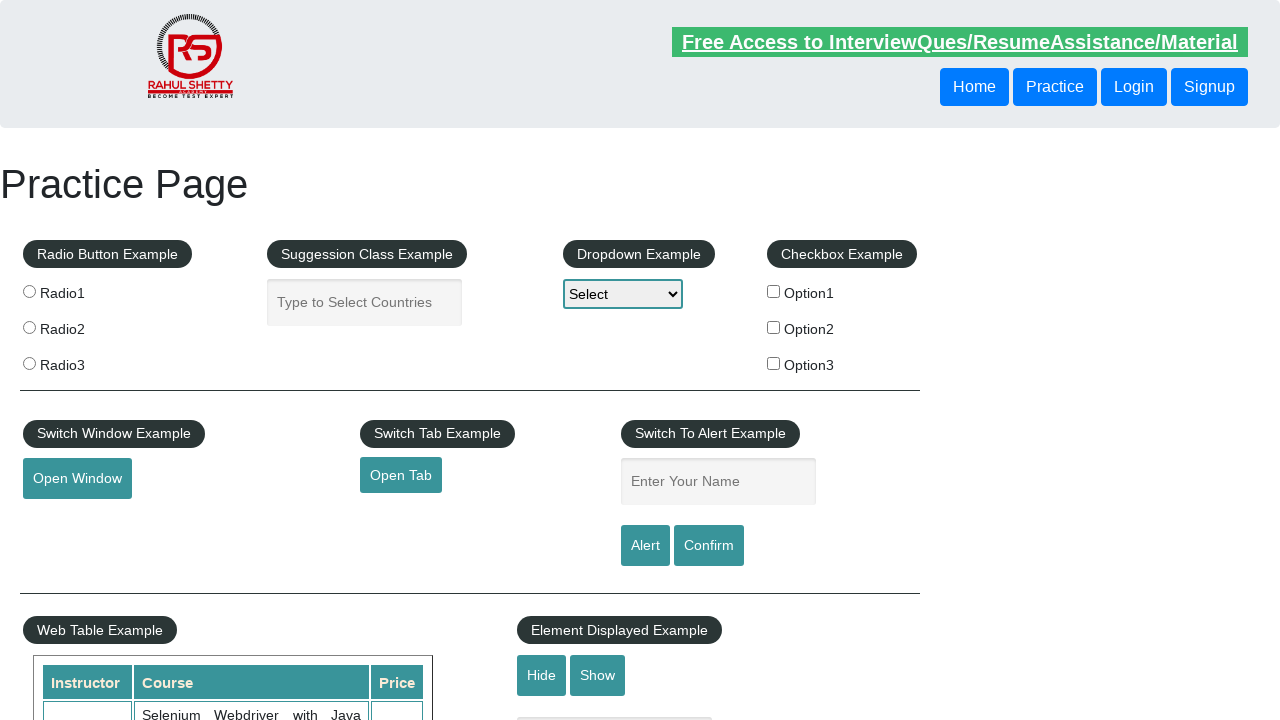

Printed table dimensions - Rows: 21, Columns: 7
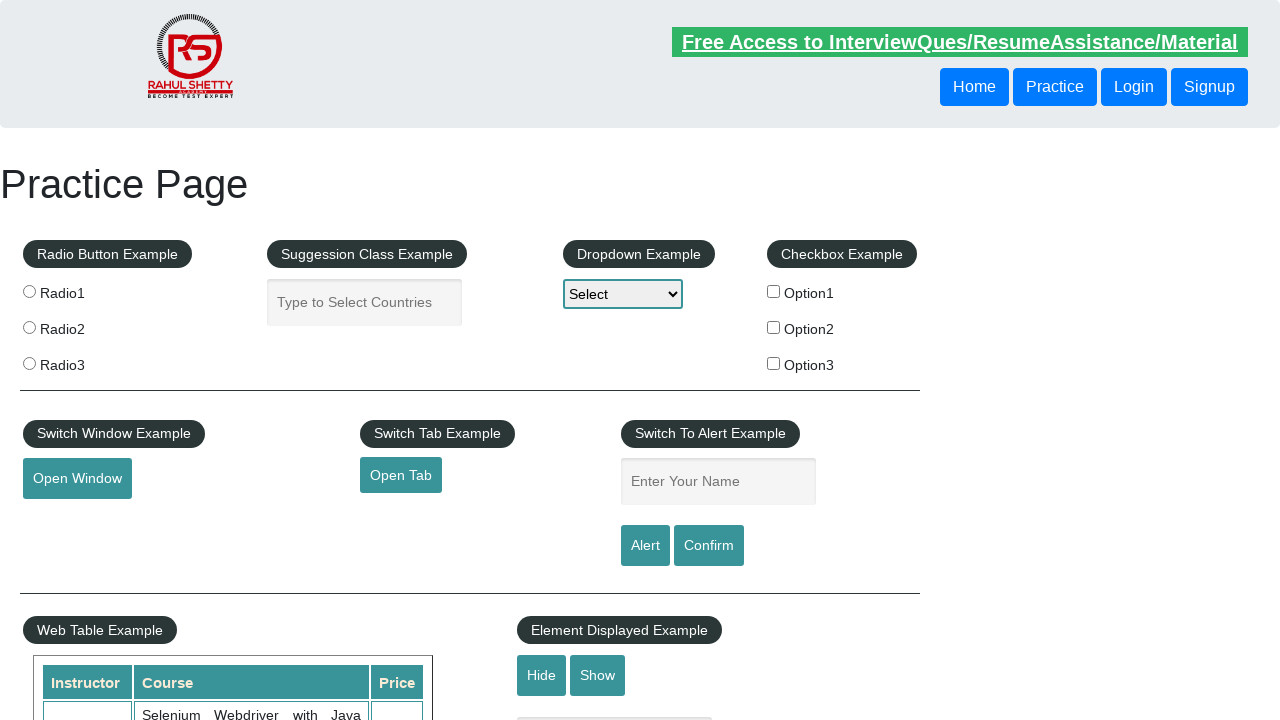

Retrieved all cells from the third row of the table
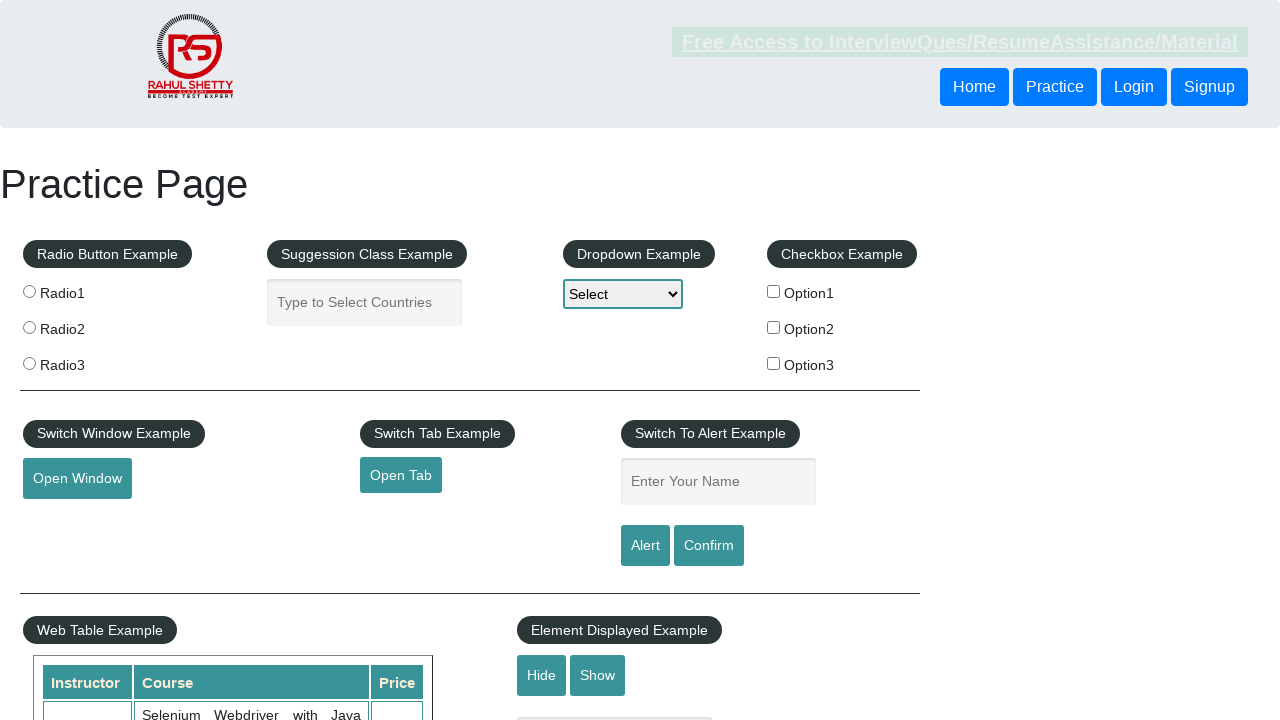

Extracted and printed cell content: Rahul Shetty
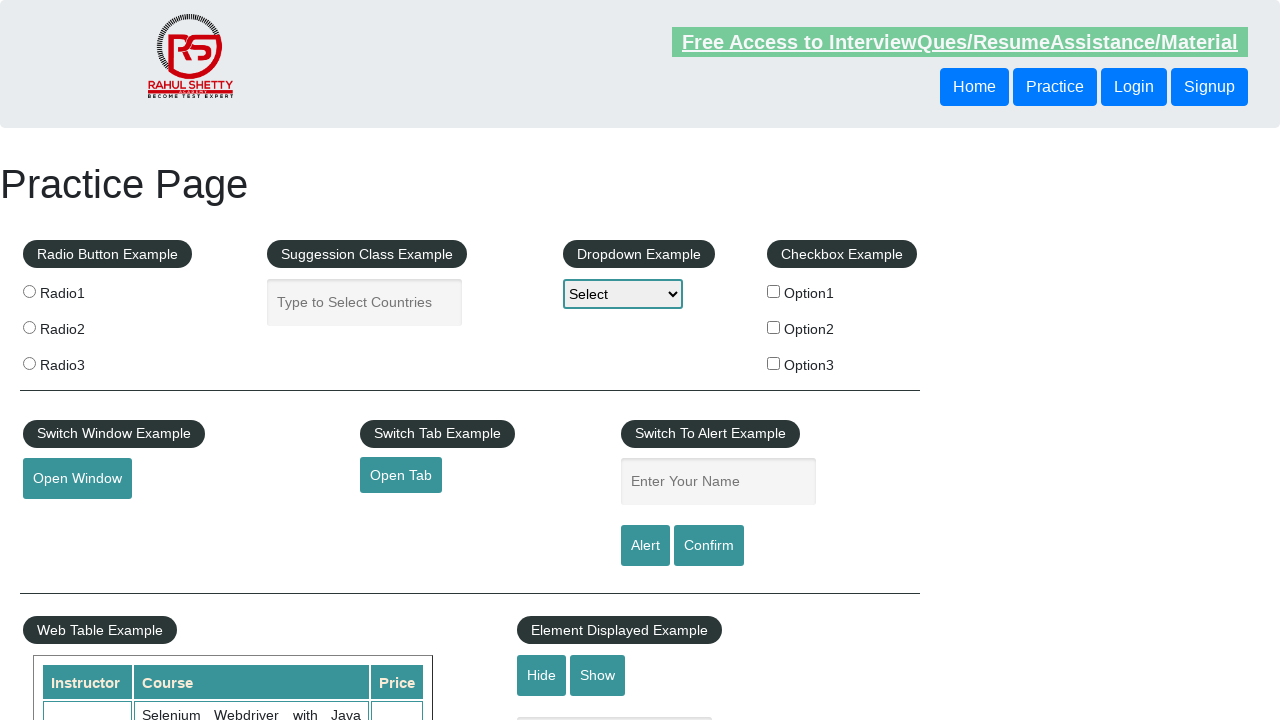

Extracted and printed cell content: Learn SQL in Practical + Database Testing from Scratch
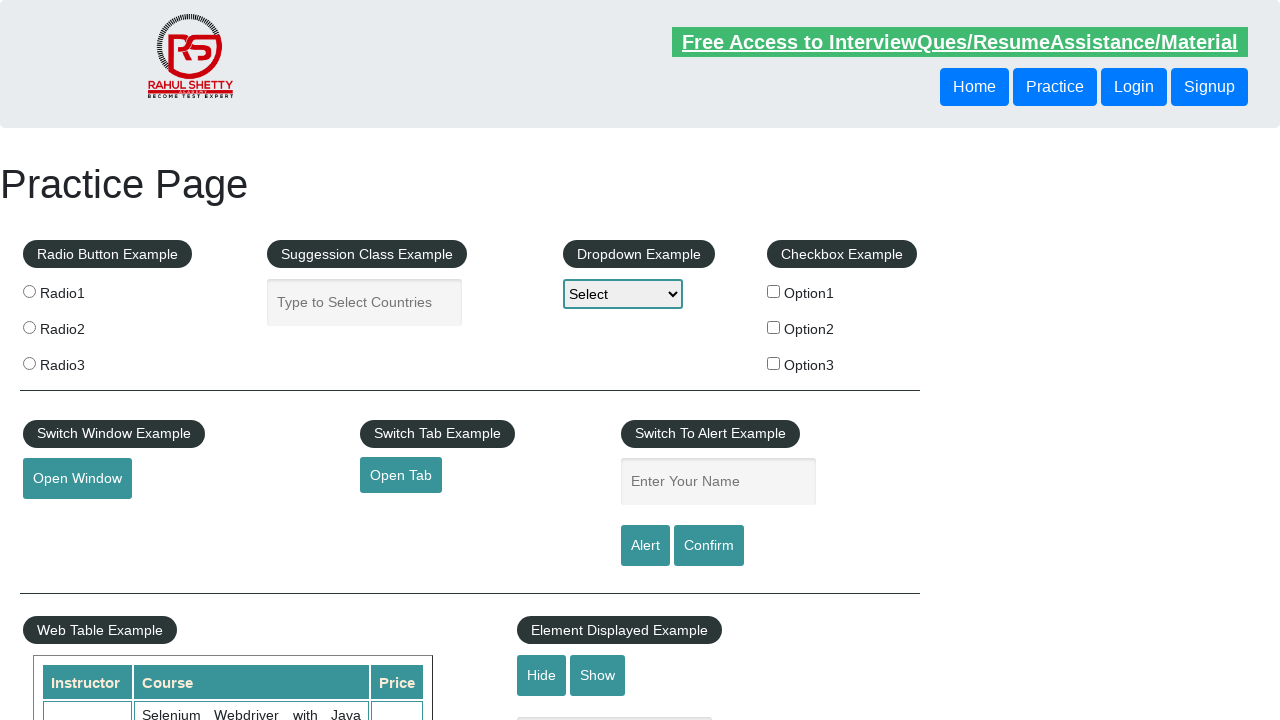

Extracted and printed cell content: 25
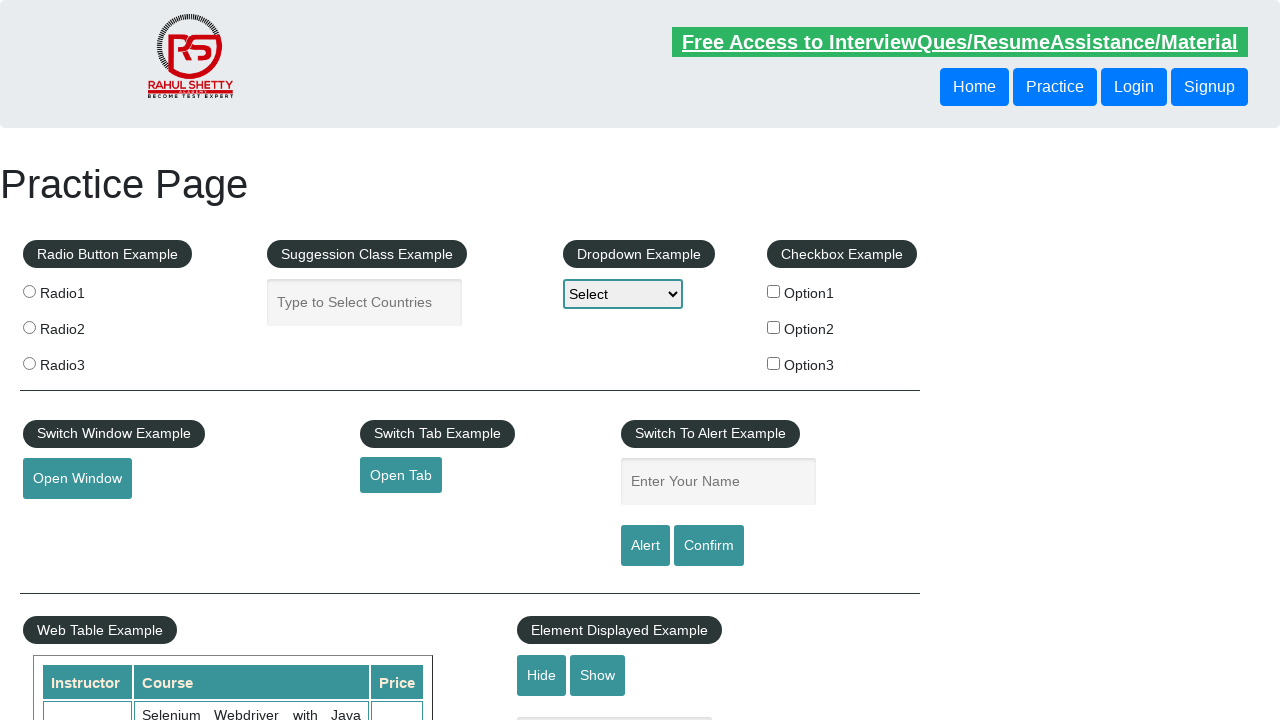

Extracted and printed cell content: Dwayne
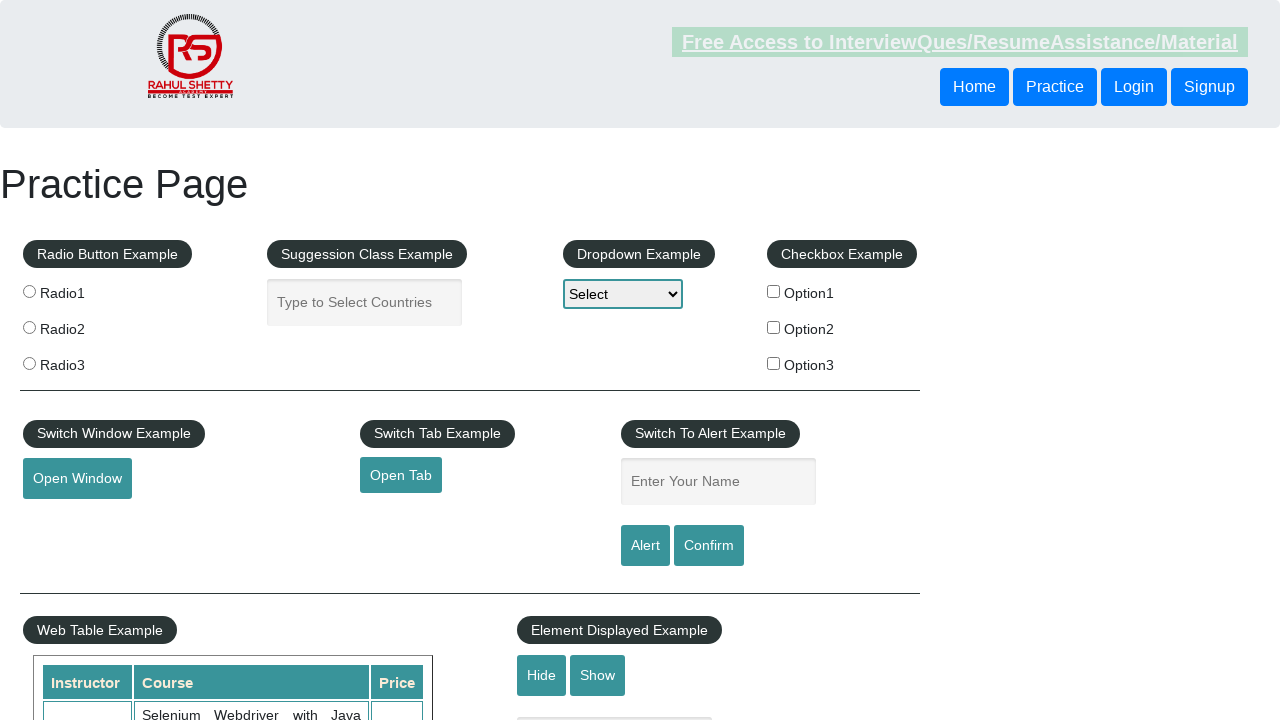

Extracted and printed cell content: Manager
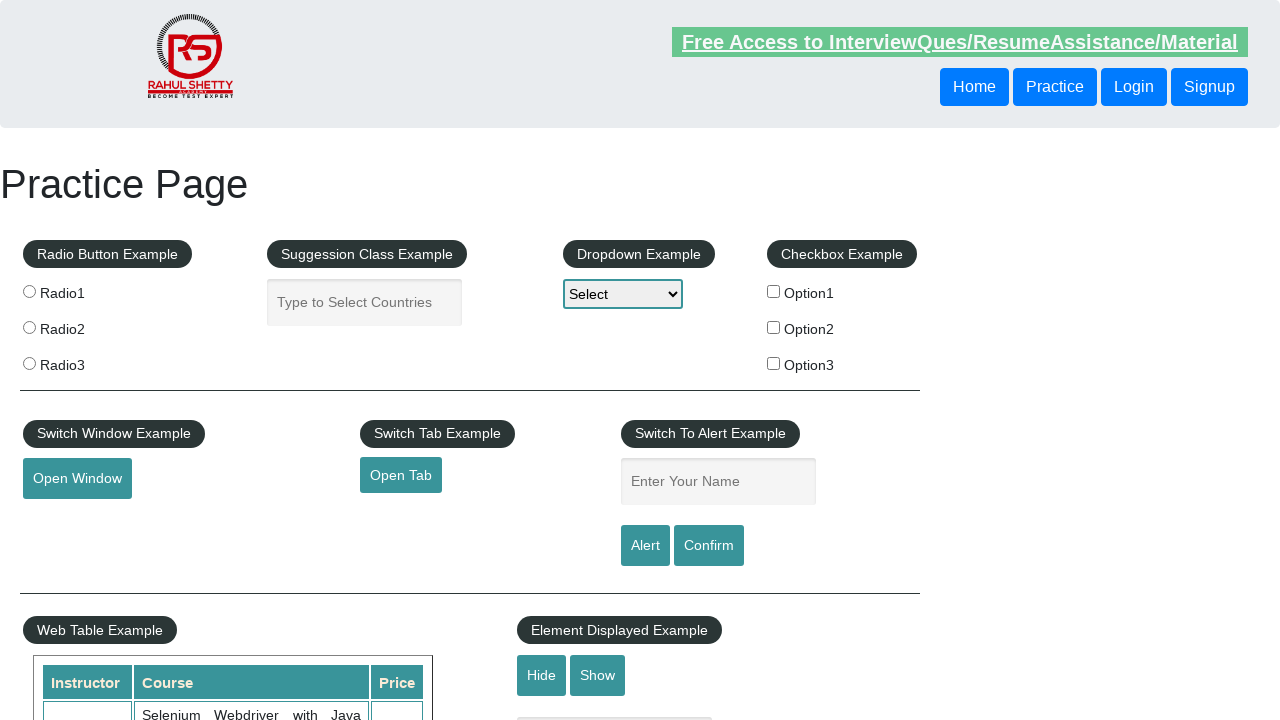

Extracted and printed cell content: Kolkata
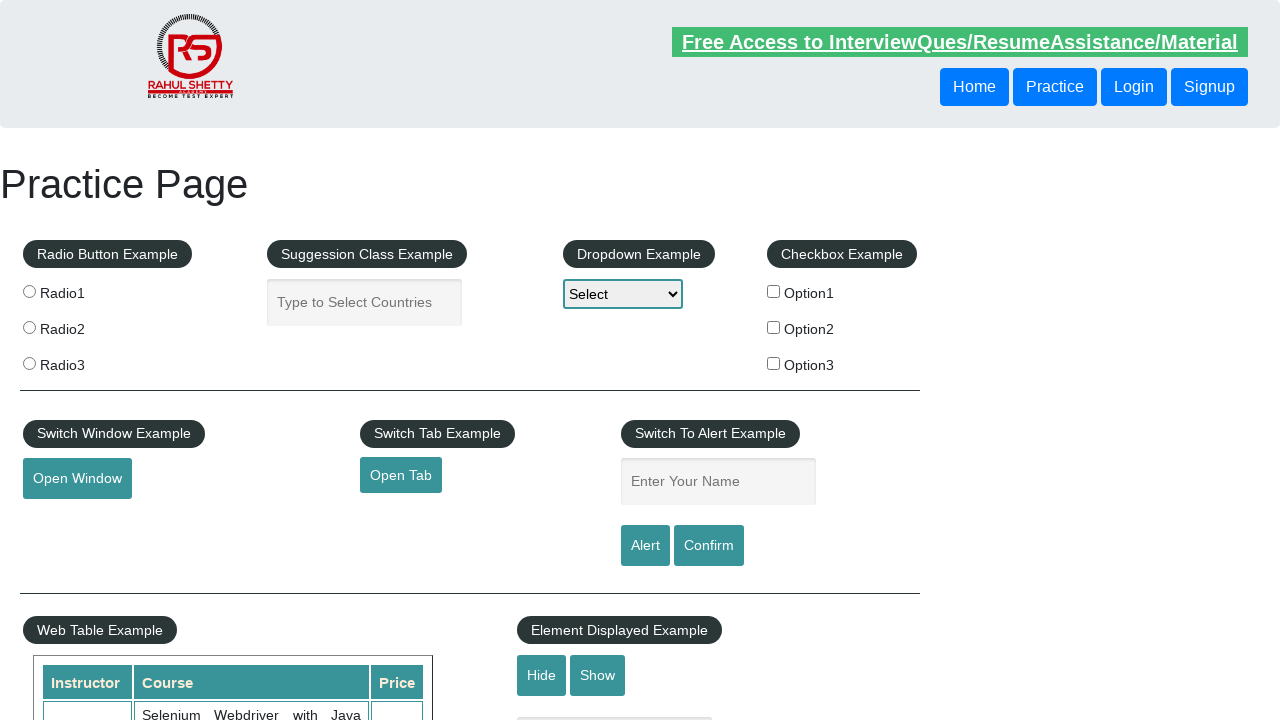

Extracted and printed cell content: 48
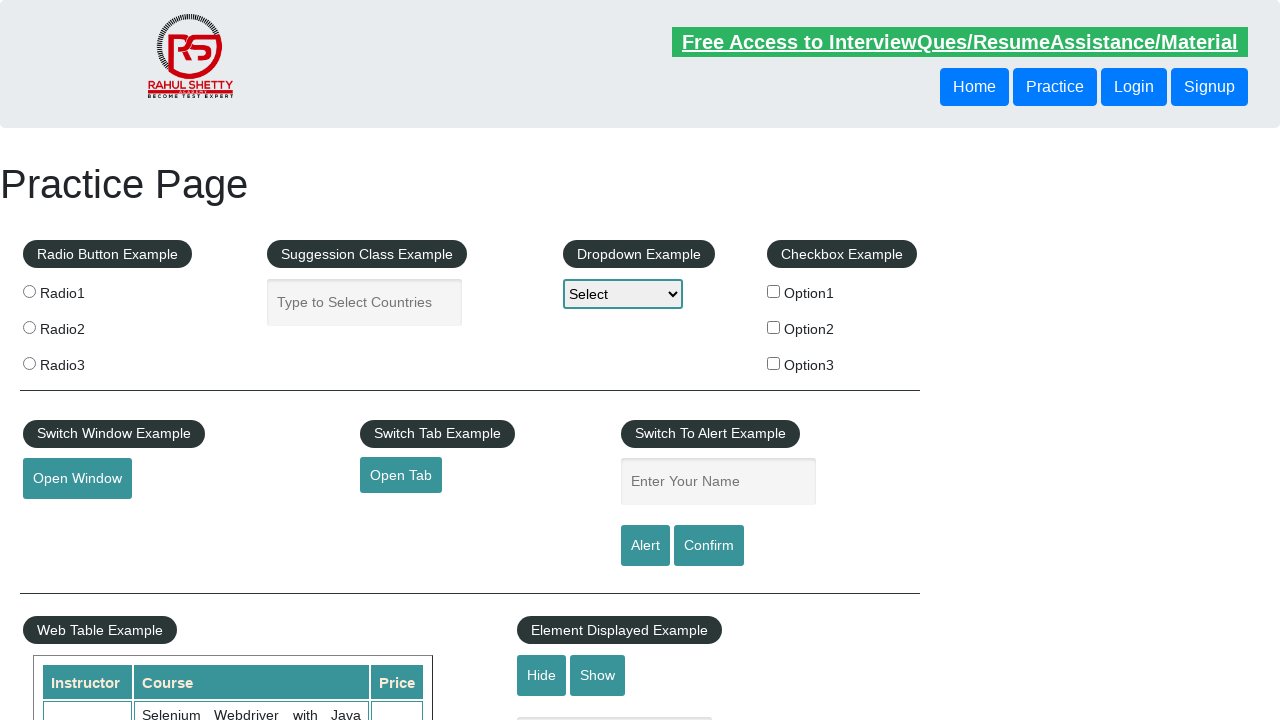

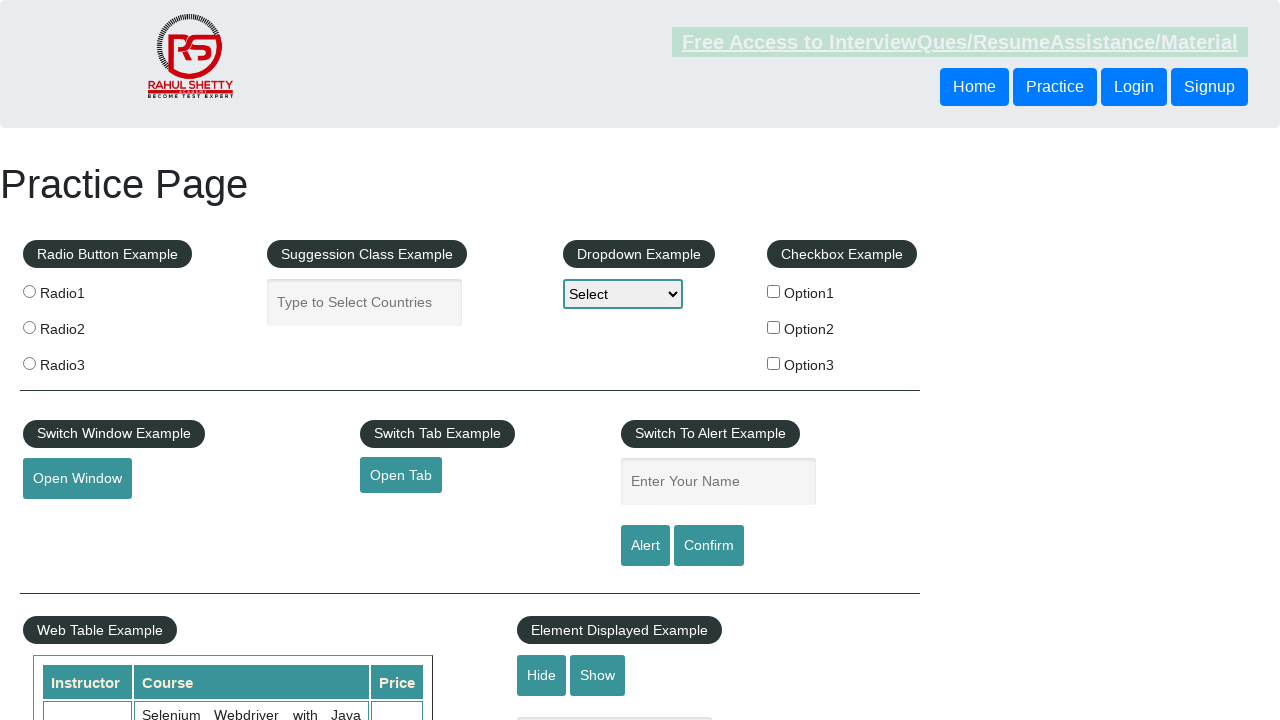